Tests iframe interaction by switching to an iframe and selecting an option from a dropdown menu

Starting URL: https://www.hyrtutorials.com/p/frames-practice.html

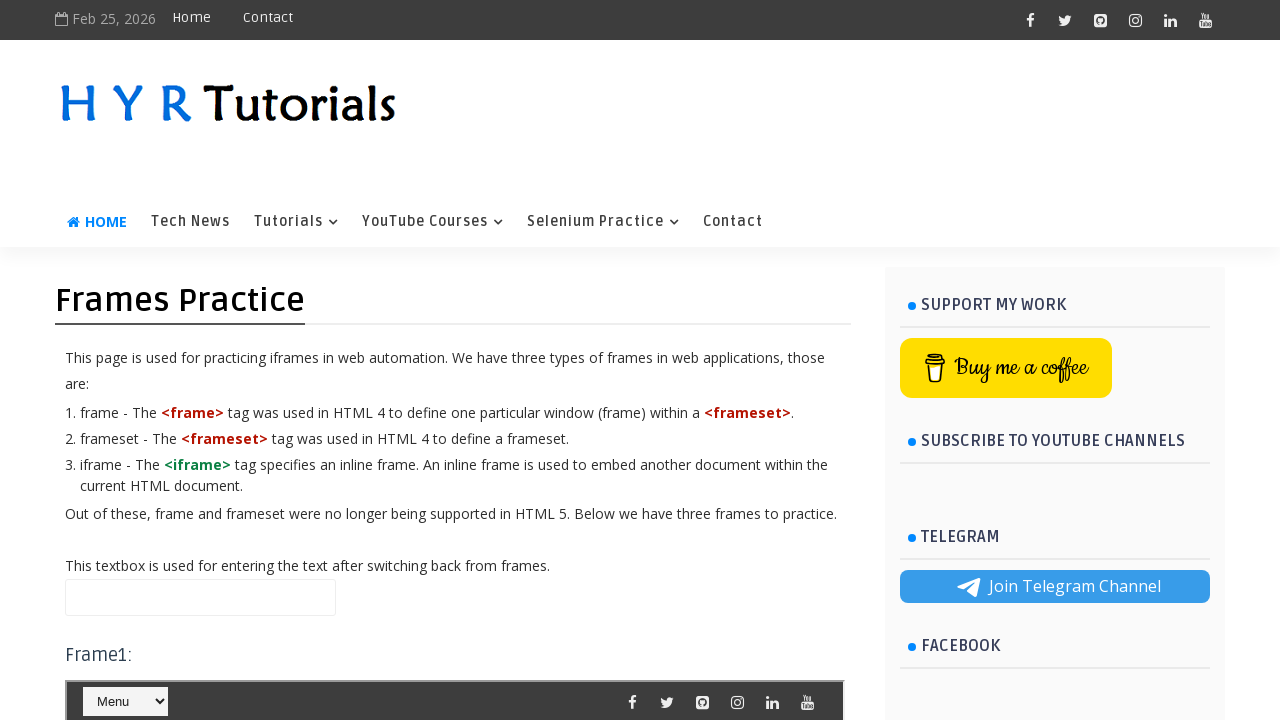

Located iframe with id 'frm1'
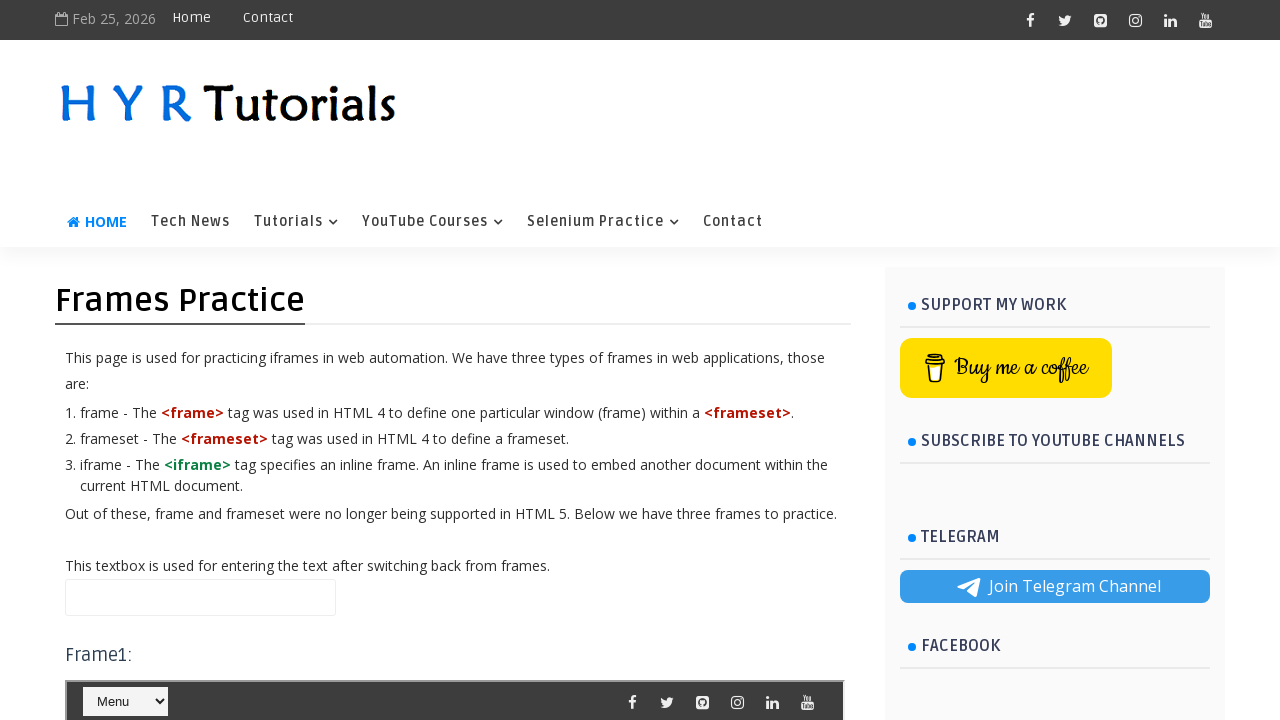

Selected 'Tech News' option from dropdown inside iframe on iframe#frm1 >> internal:control=enter-frame >> #selectnav1
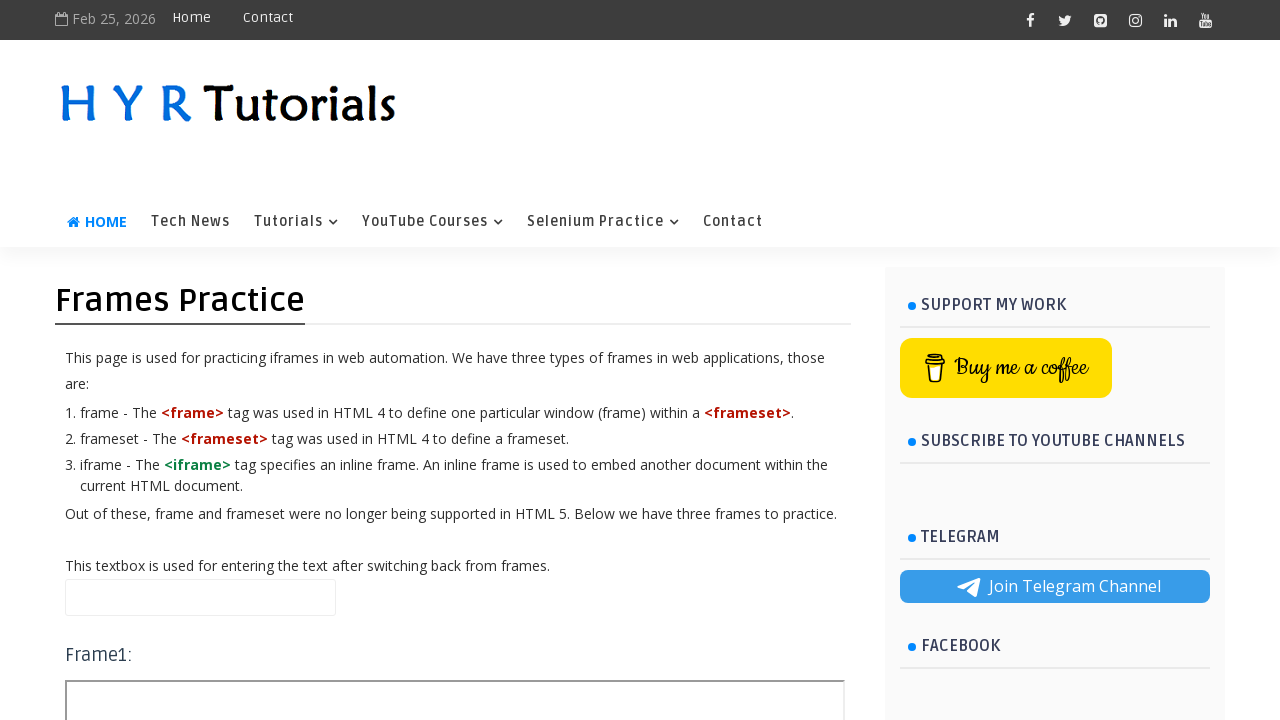

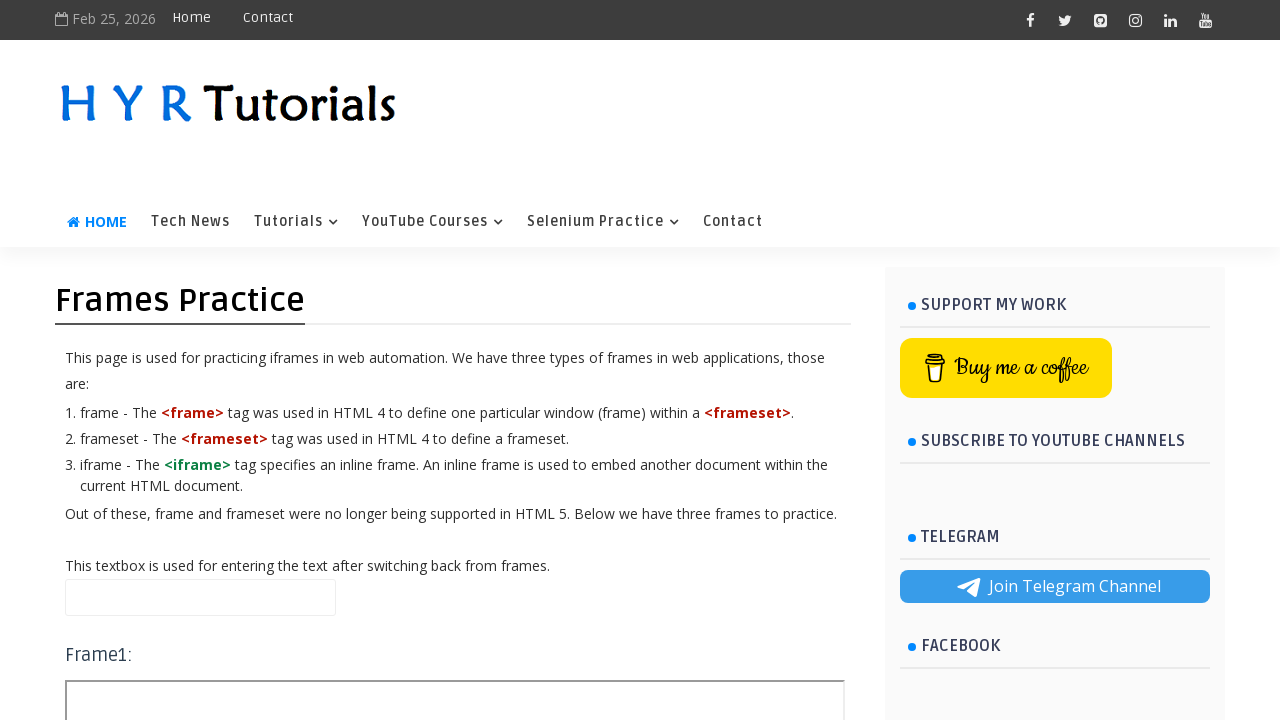